Demonstrates JavaScript execution in browser automation by filling a name field and clicking a checkbox using JavaScript instead of regular Selenium commands

Starting URL: https://testautomationpractice.blogspot.com/

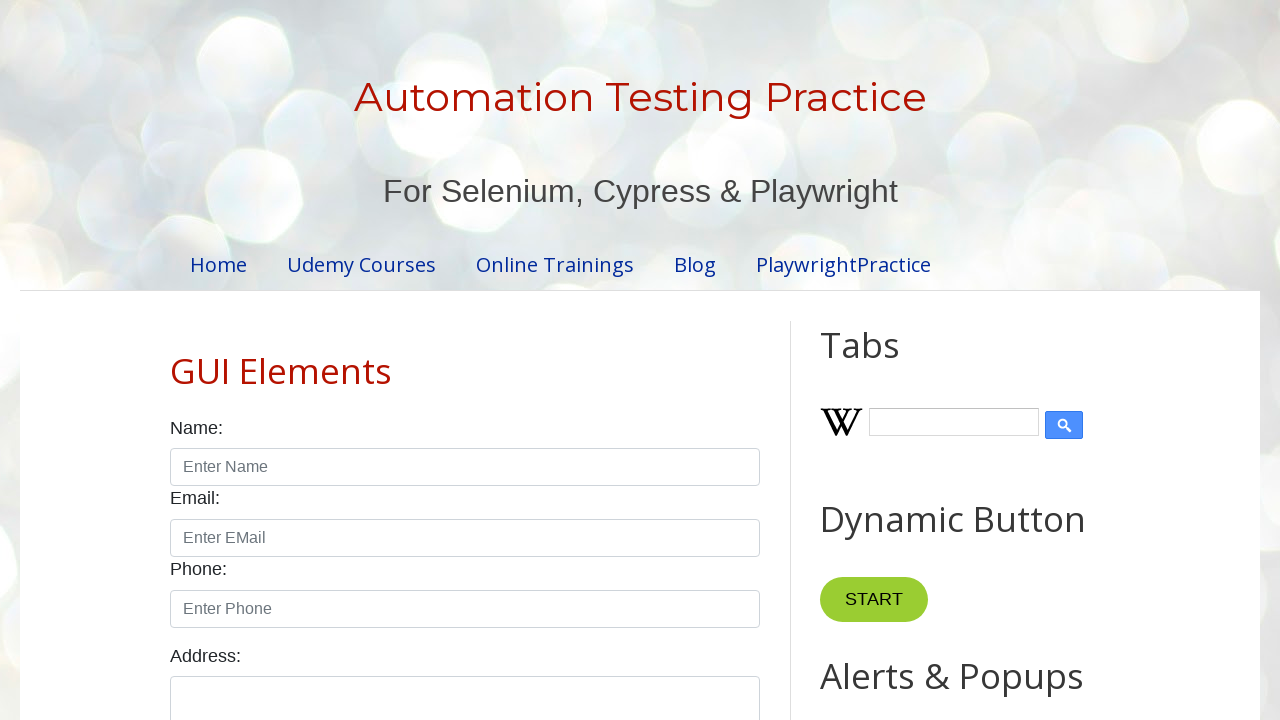

Filled name field with 'Suneel' using JavaScript execution
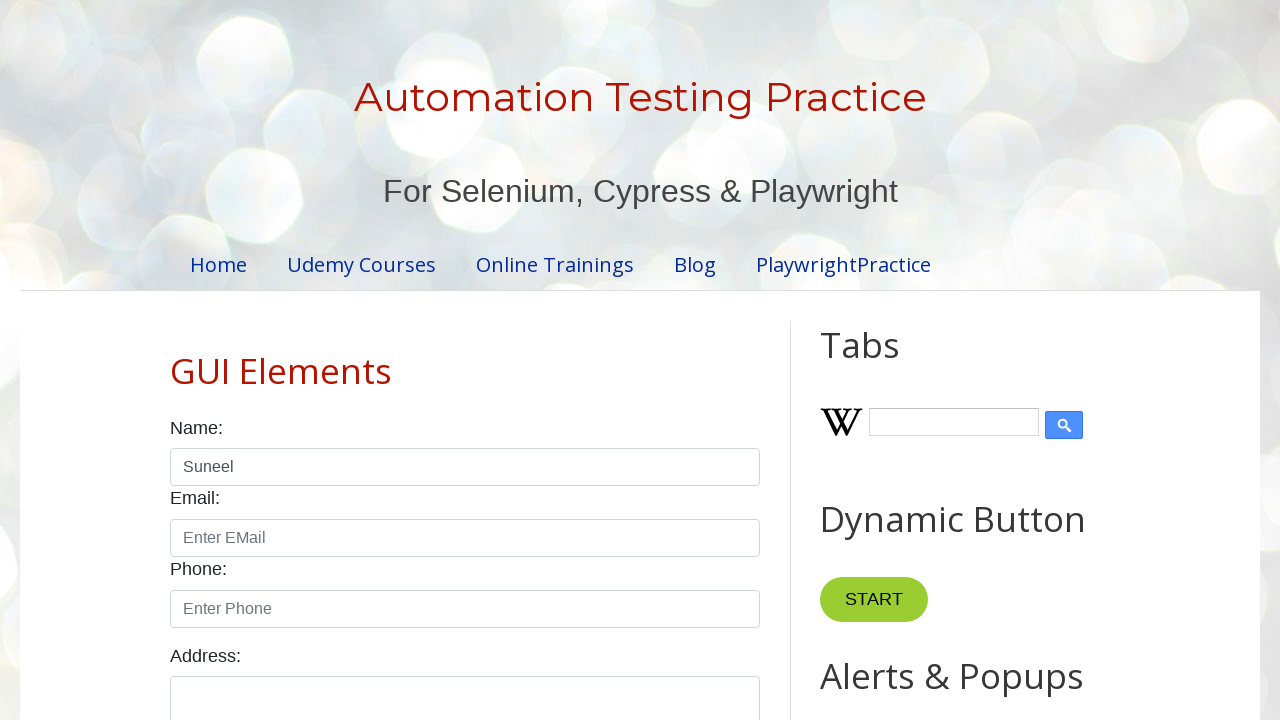

Clicked male radio button using JavaScript execution
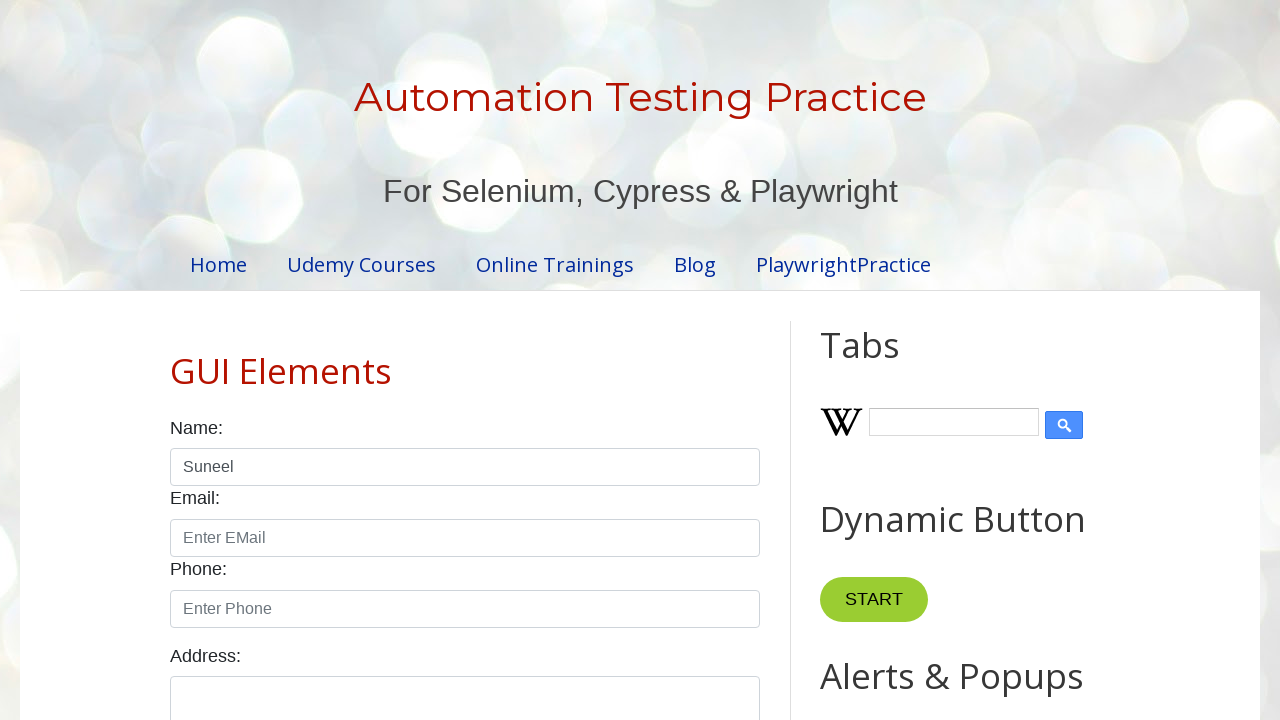

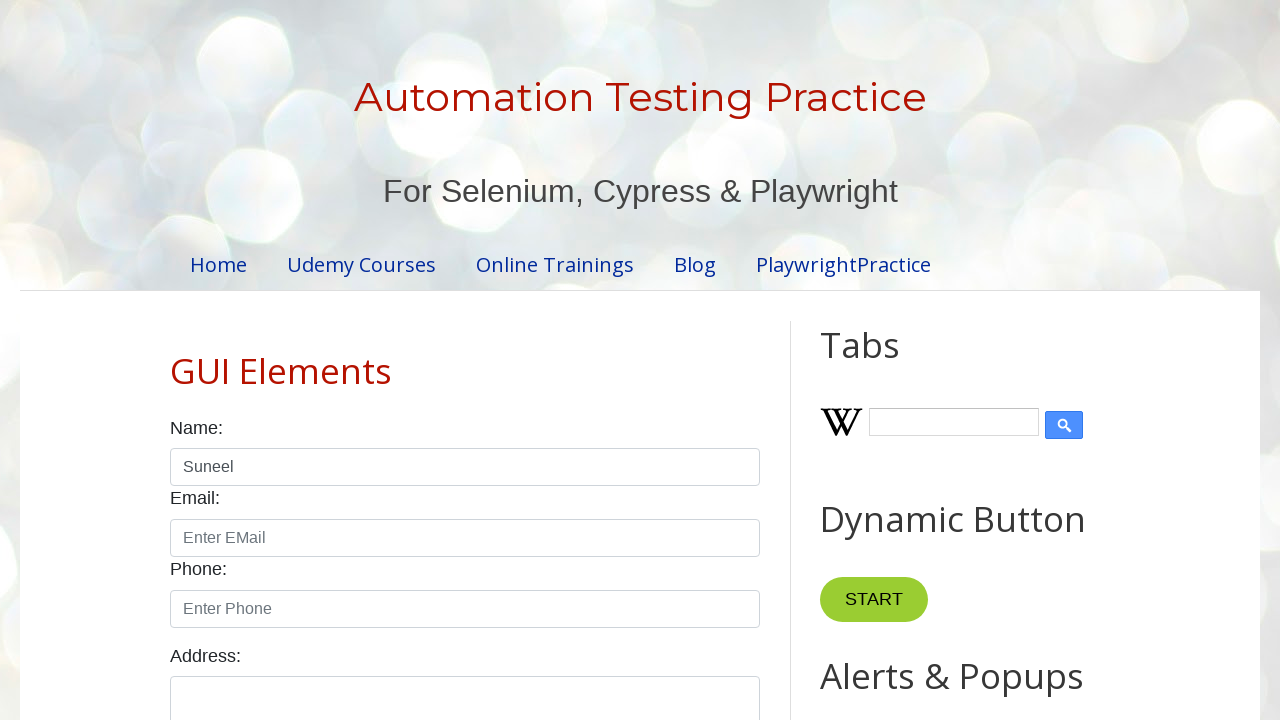